Tests scroll functionality on an automation practice page by scrolling the window and a fixed table, then verifies that the sum of values in the table's fourth column matches the displayed total amount.

Starting URL: https://rahulshettyacademy.com/AutomationPractice/

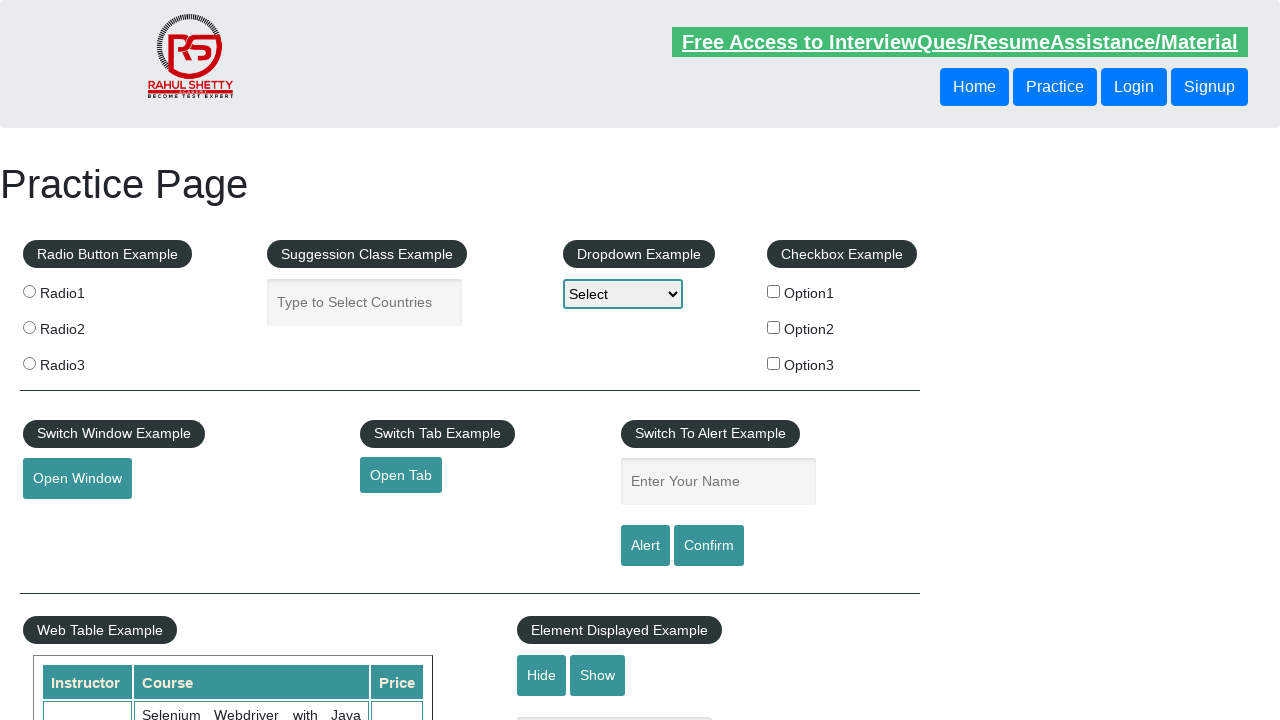

Scrolled window down by 500 pixels
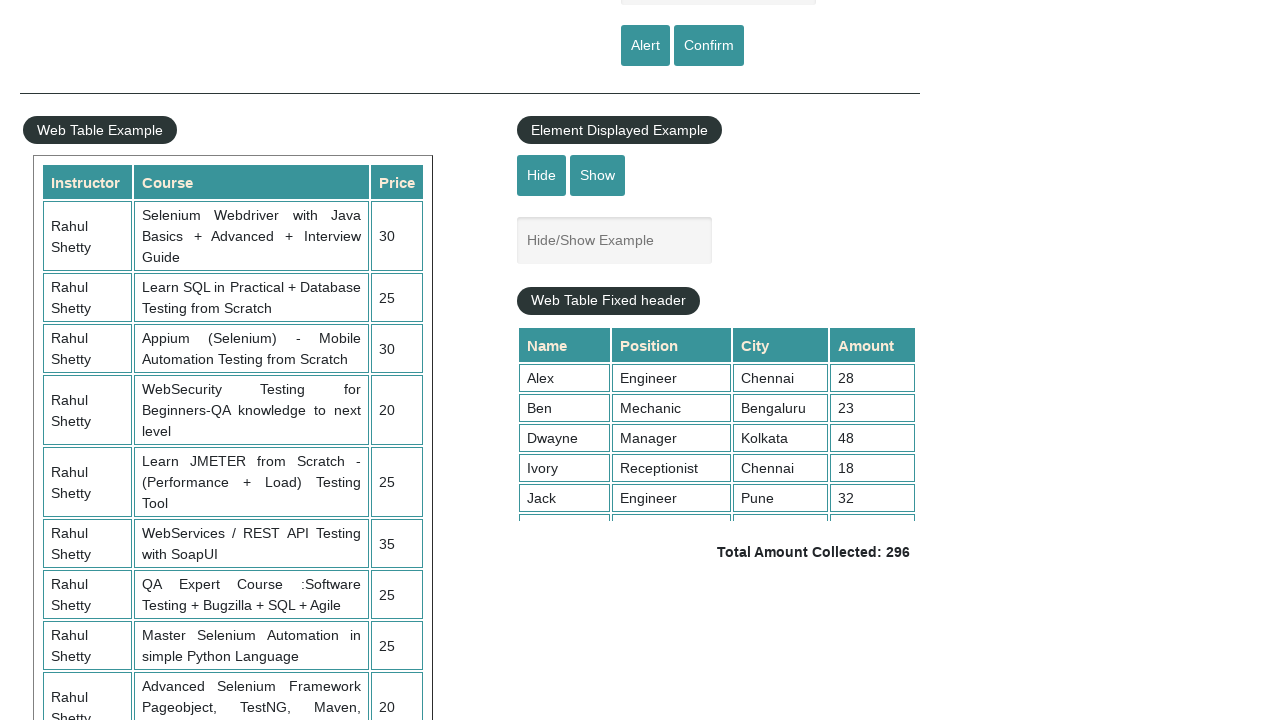

Waited 1 second for scroll to complete
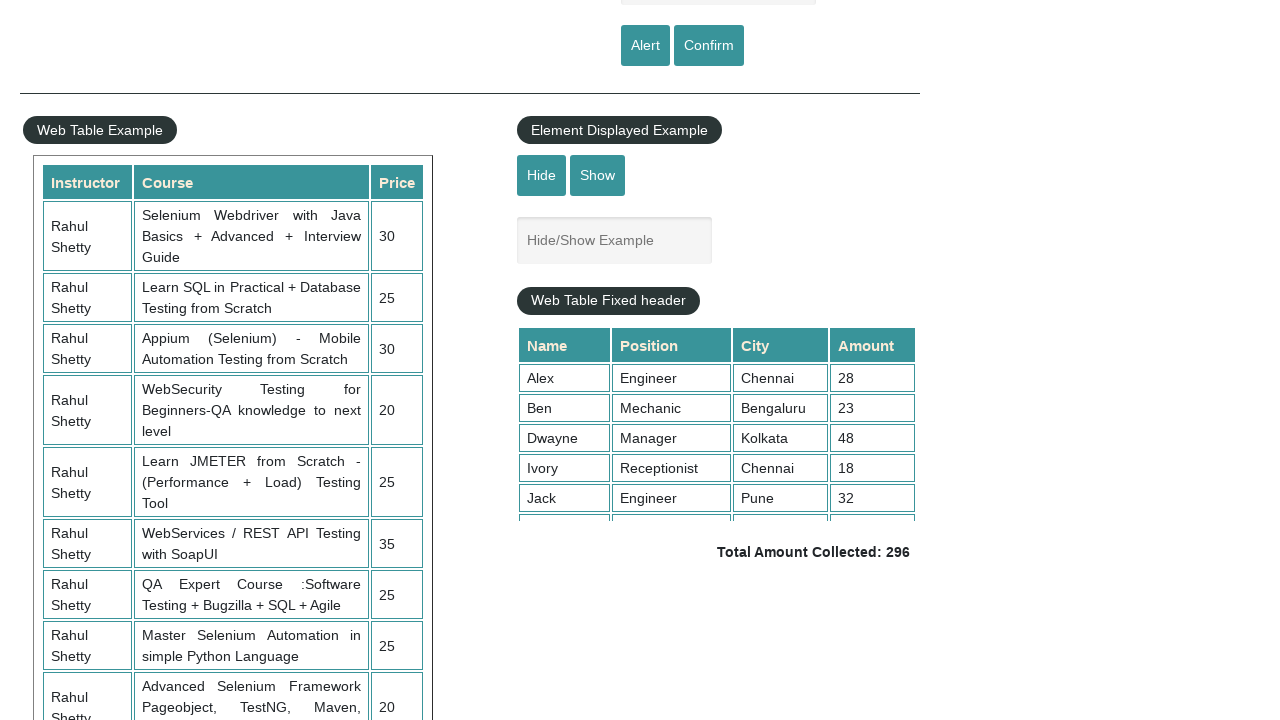

Scrolled fixed header table down to 5000 pixels
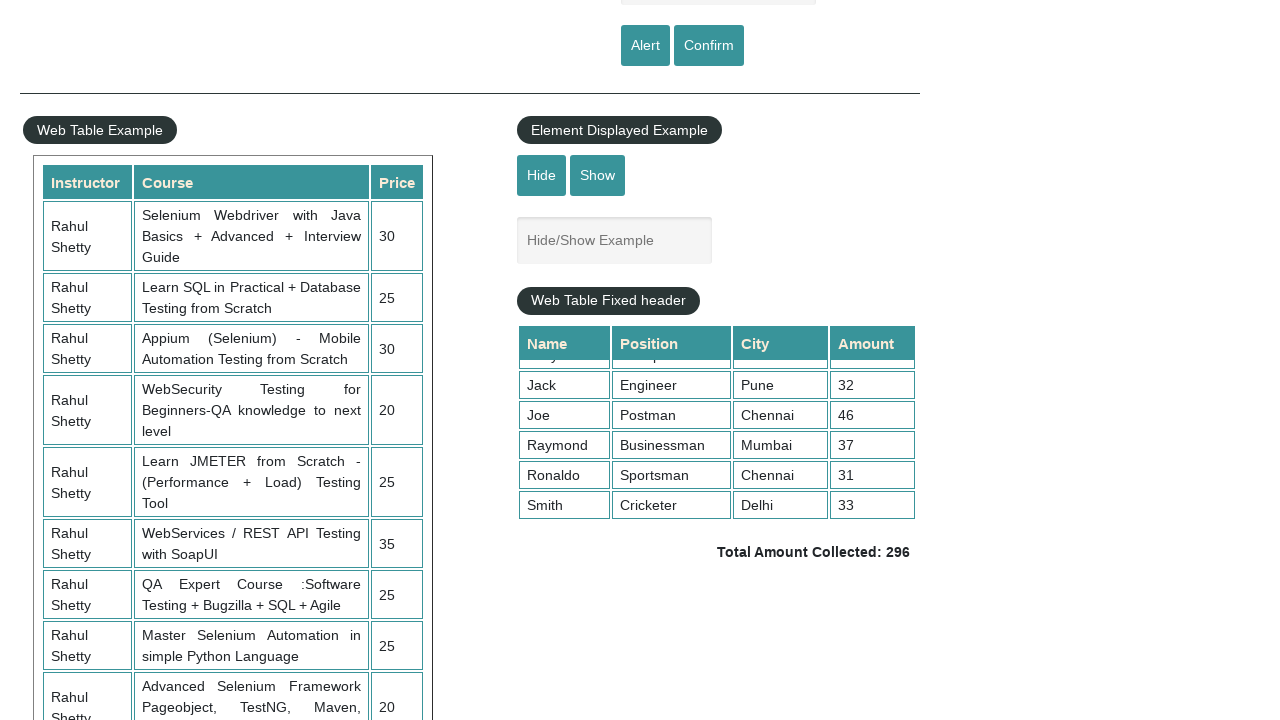

Waited 1 second for table scroll to complete
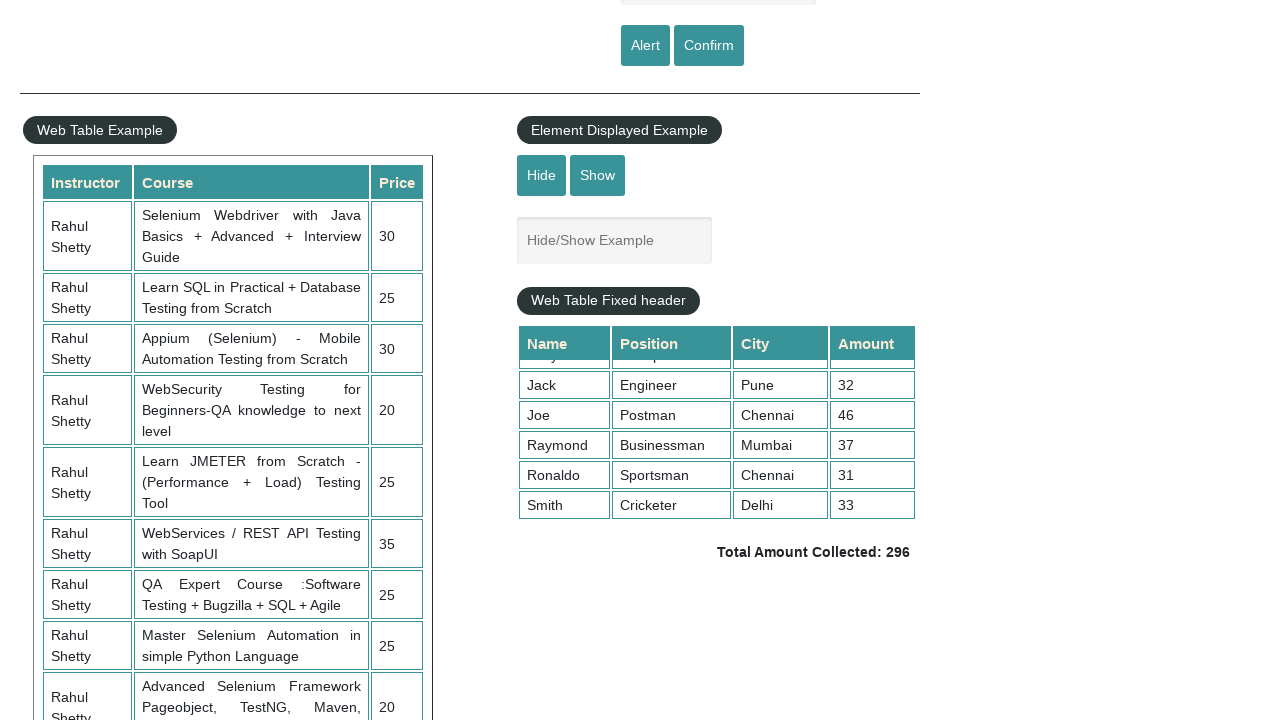

Retrieved all values from the 4th column of the table
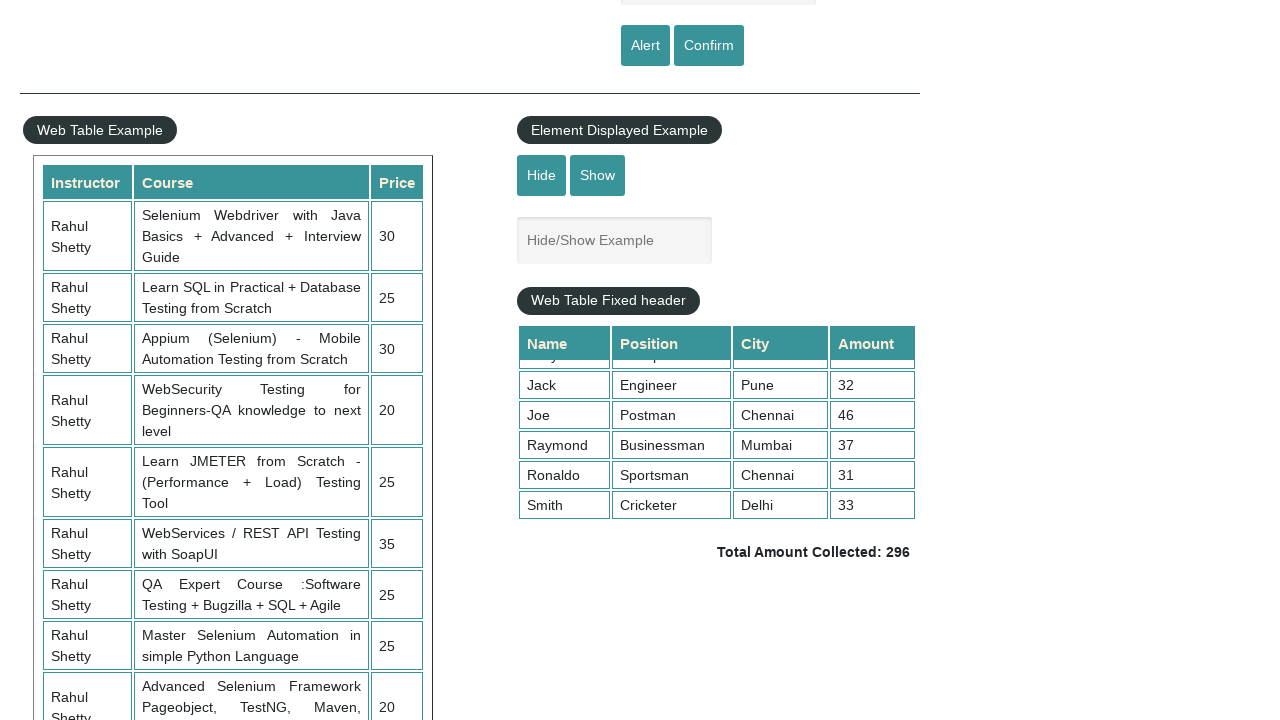

Calculated sum of 4th column values: 296
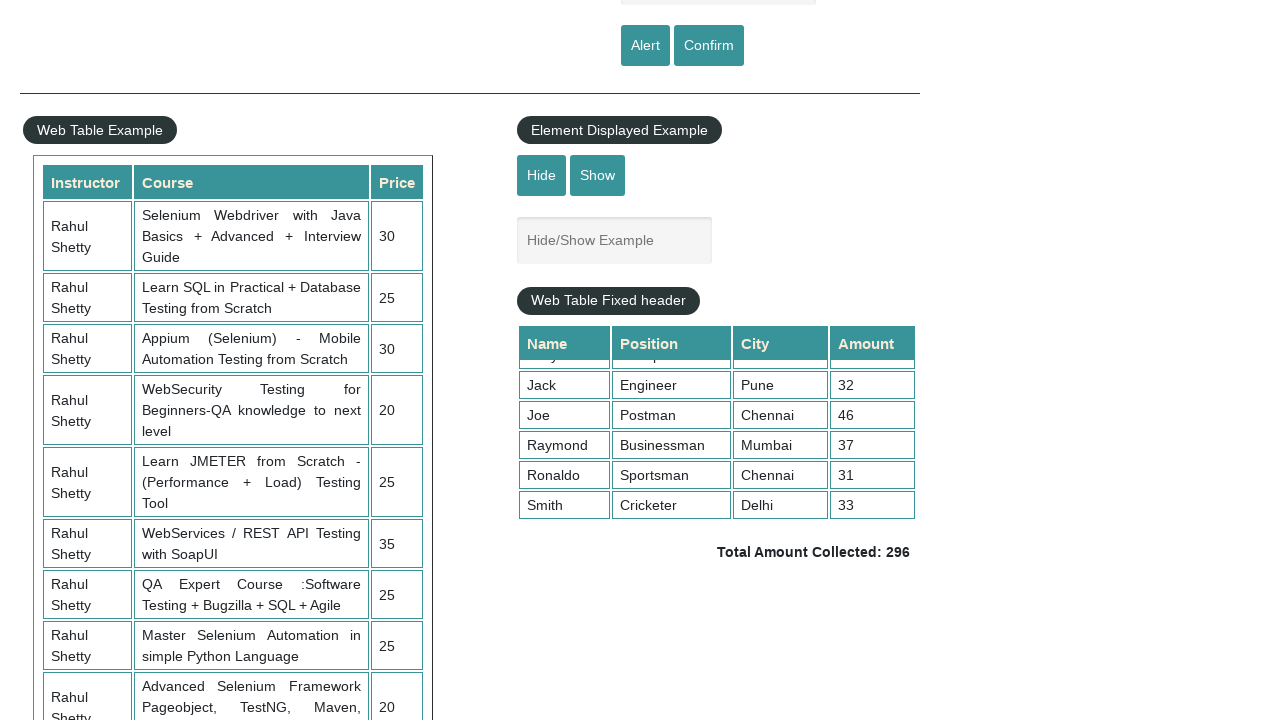

Located the total amount display element
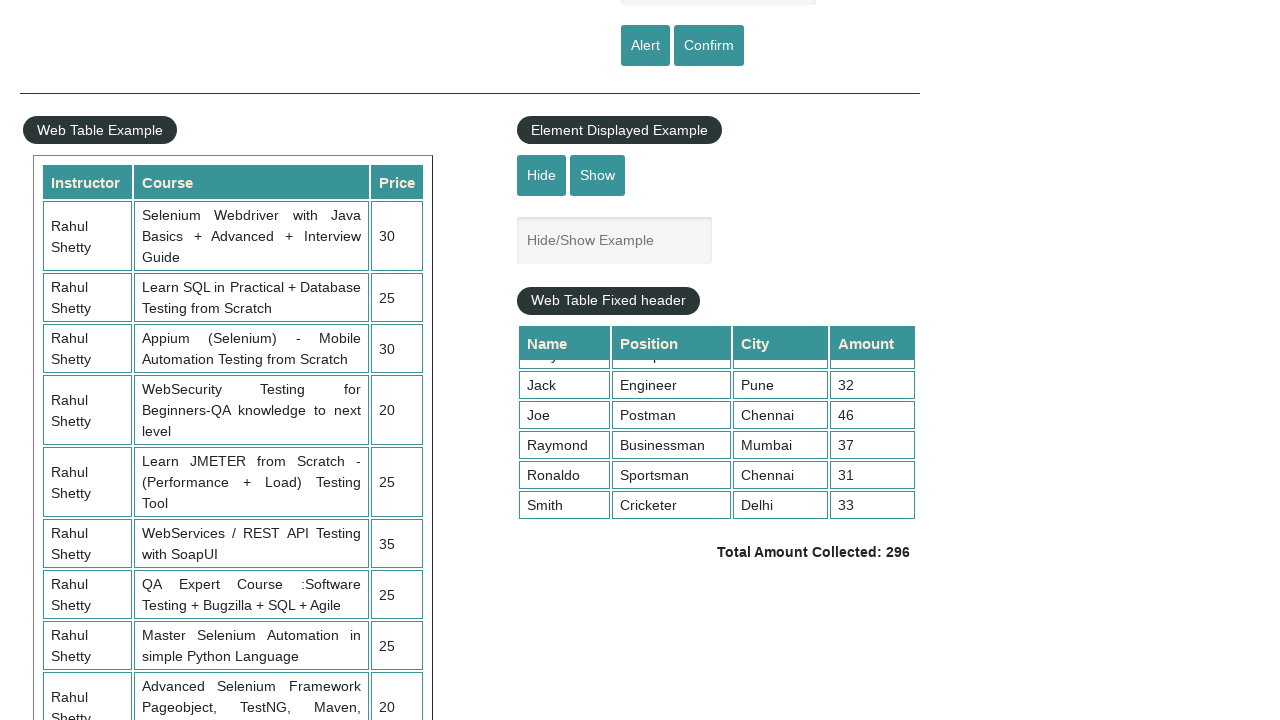

Extracted displayed total amount: 296
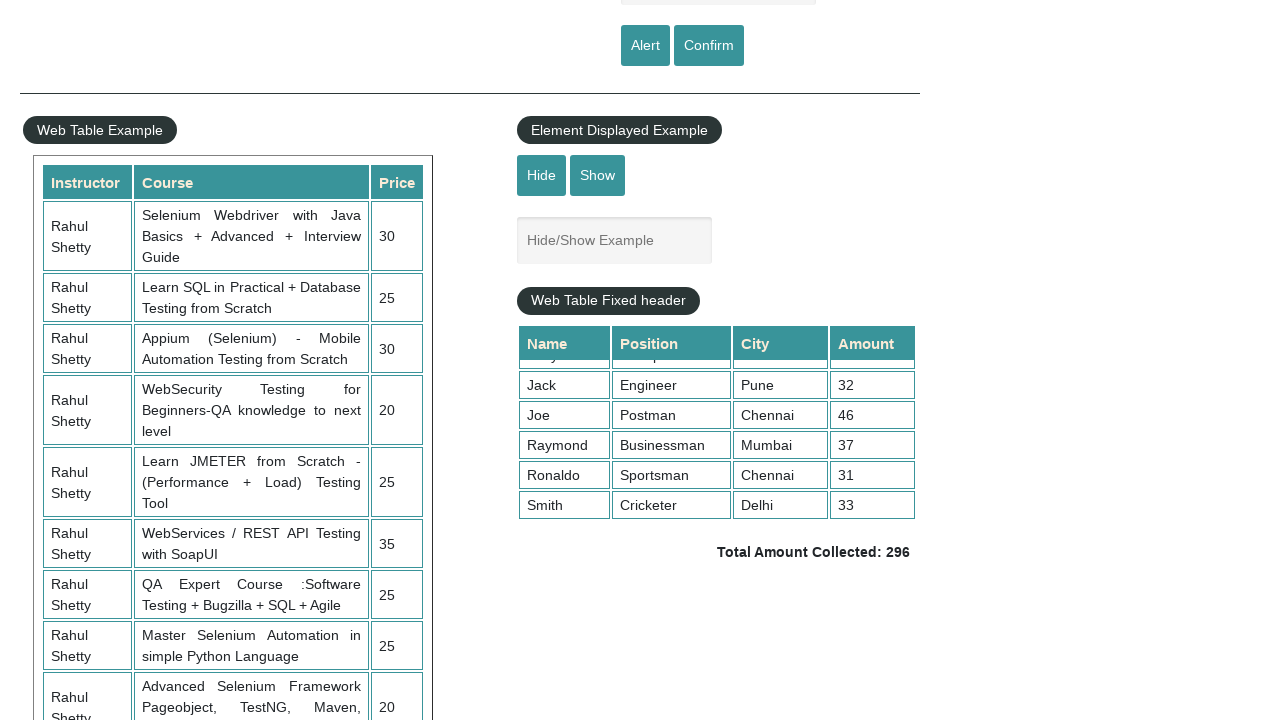

Verified calculated sum 296 matches displayed total 296
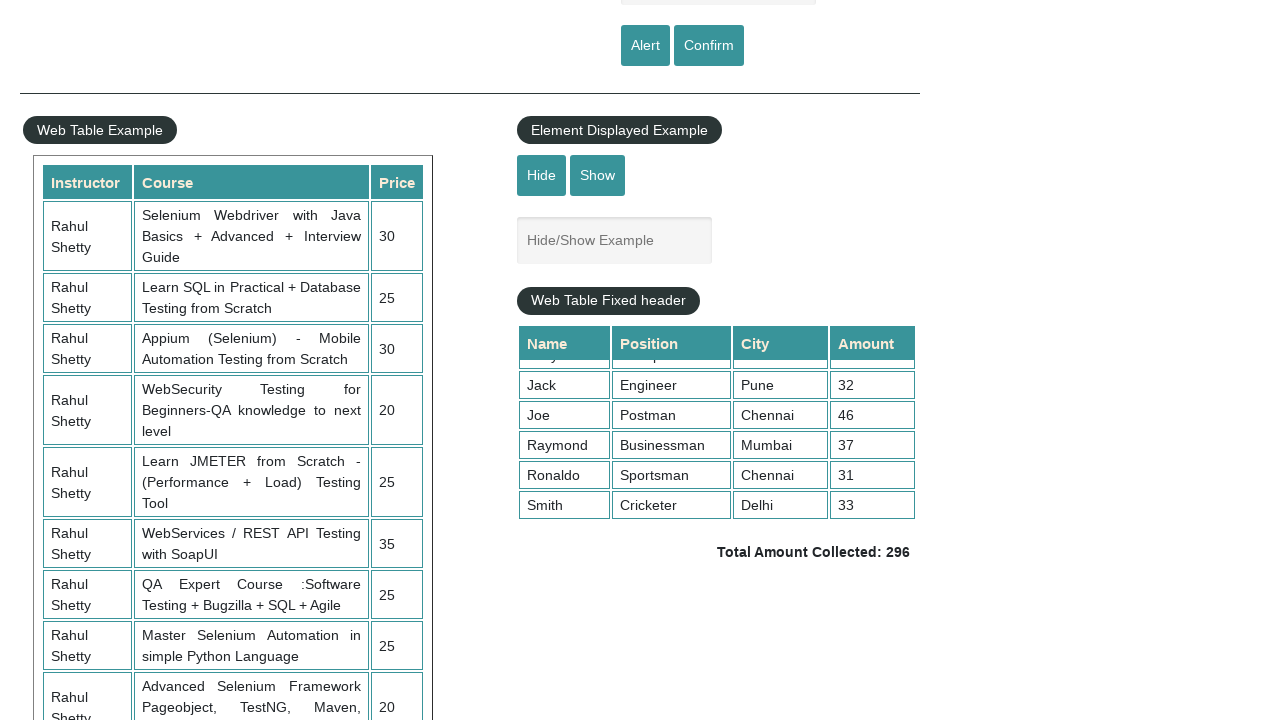

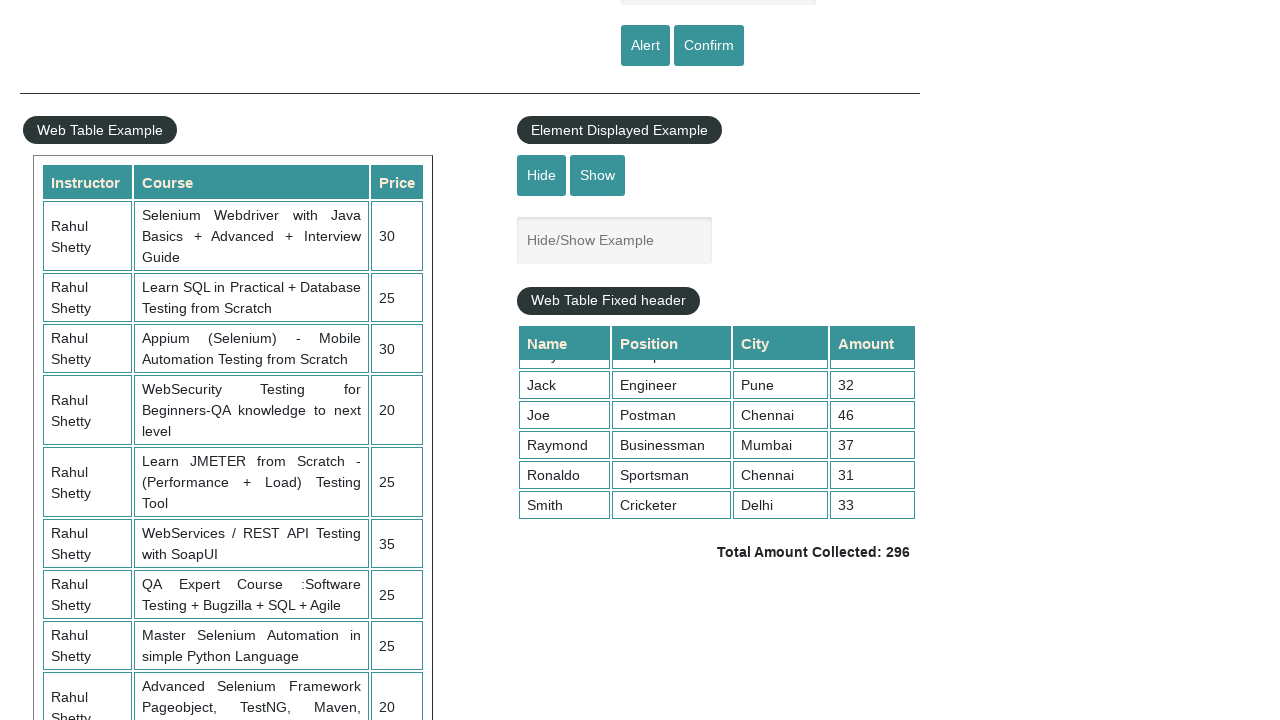